Tests the color picker functionality for Gerald the Giraffe product by clicking the color option and verifying the product link is visible

Starting URL: https://ilarionhalushka.github.io/jekyll-ecommerce-demo/

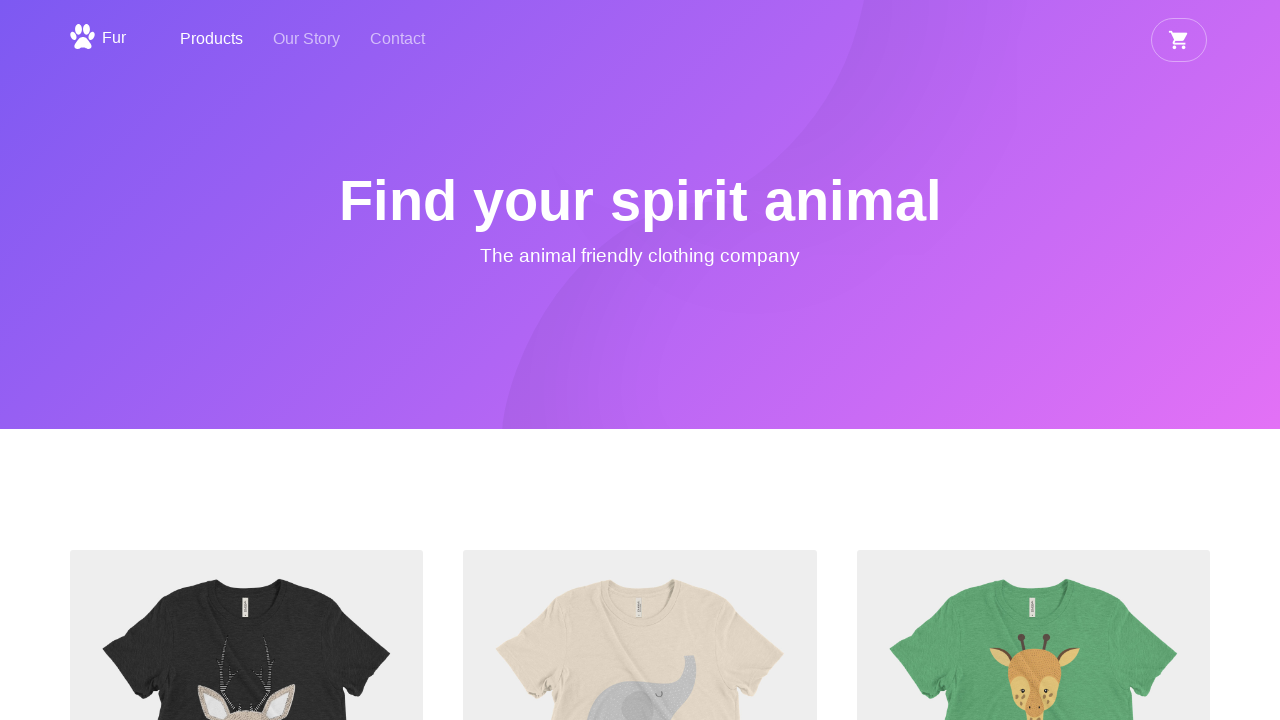

Clicked color picker for Gerald the Giraffe at (1174, 360) on li:nth-child(3) > .styles > .style-picker > div
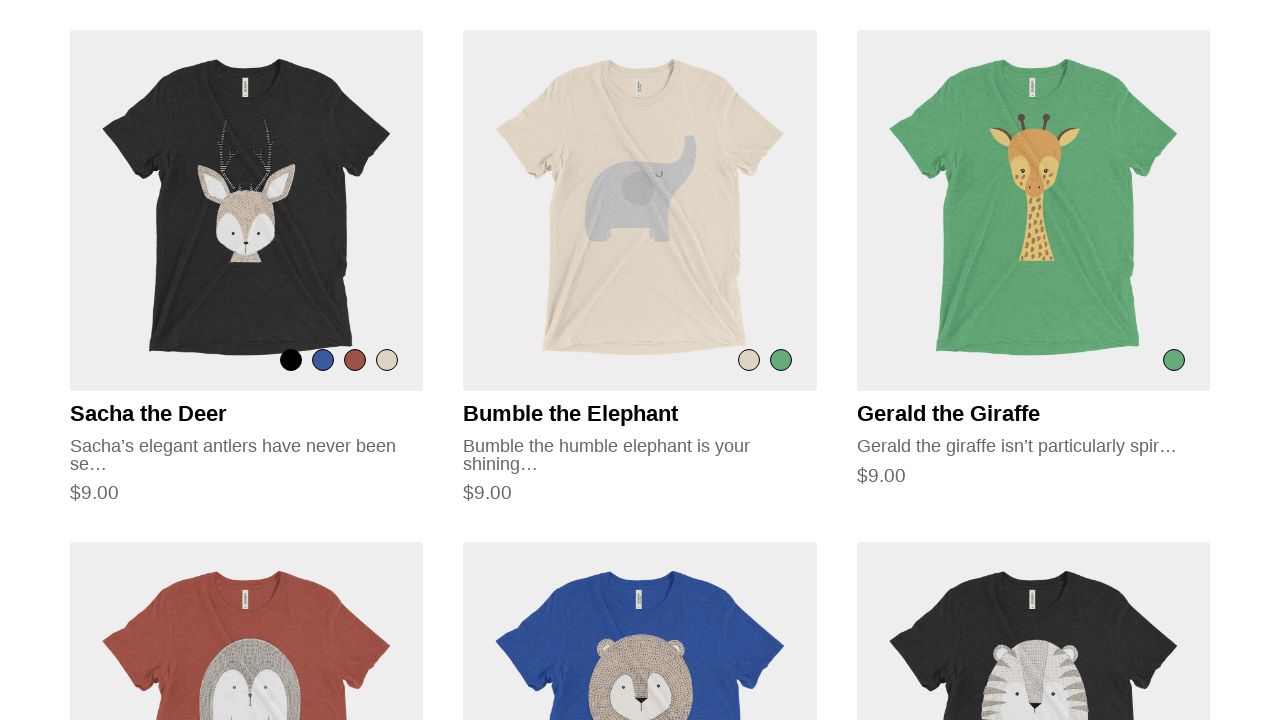

Verified product link is visible for Gerald the Giraffe
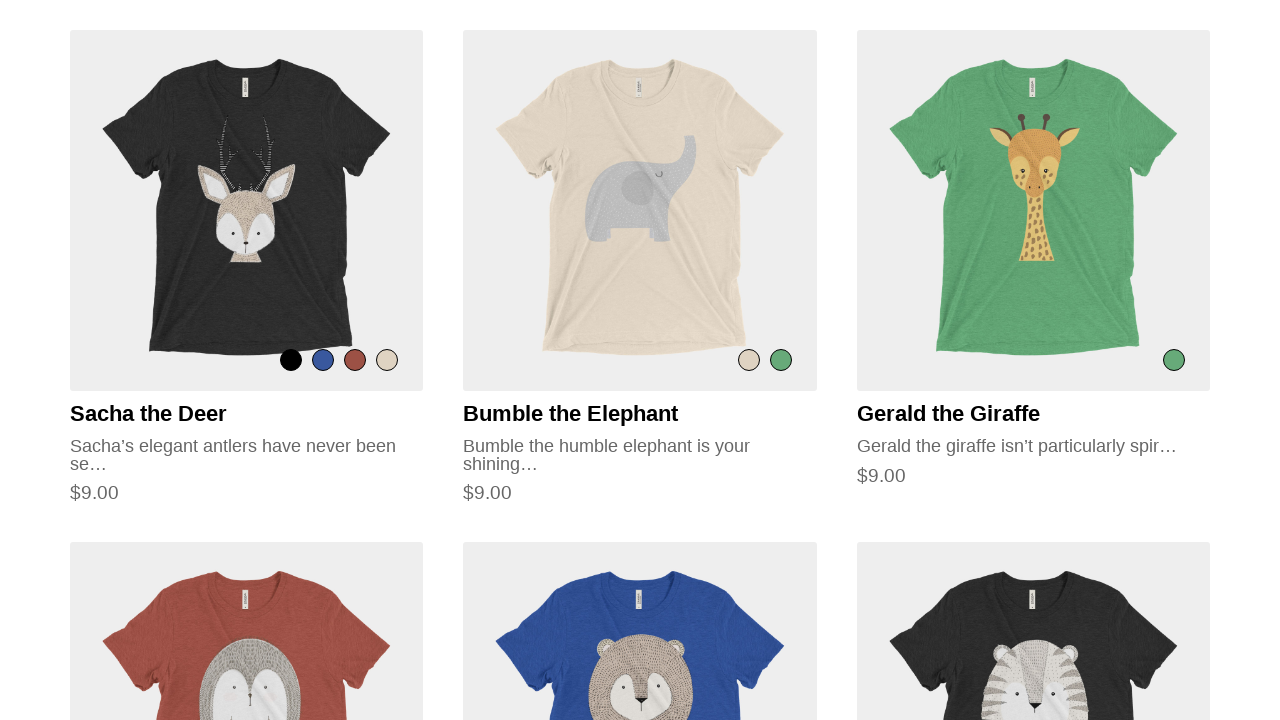

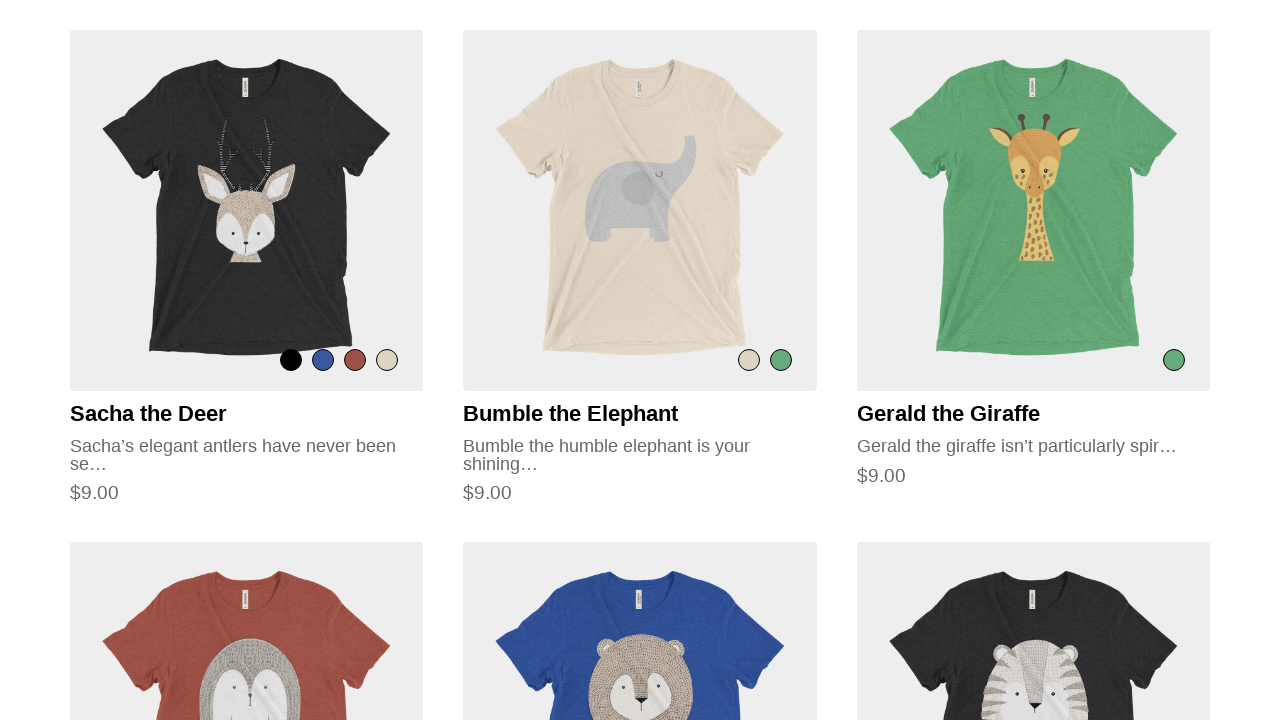